Navigates to the learning platform homepage and clicks on the login link to access the login page

Starting URL: https://letskodeit.teachable.com

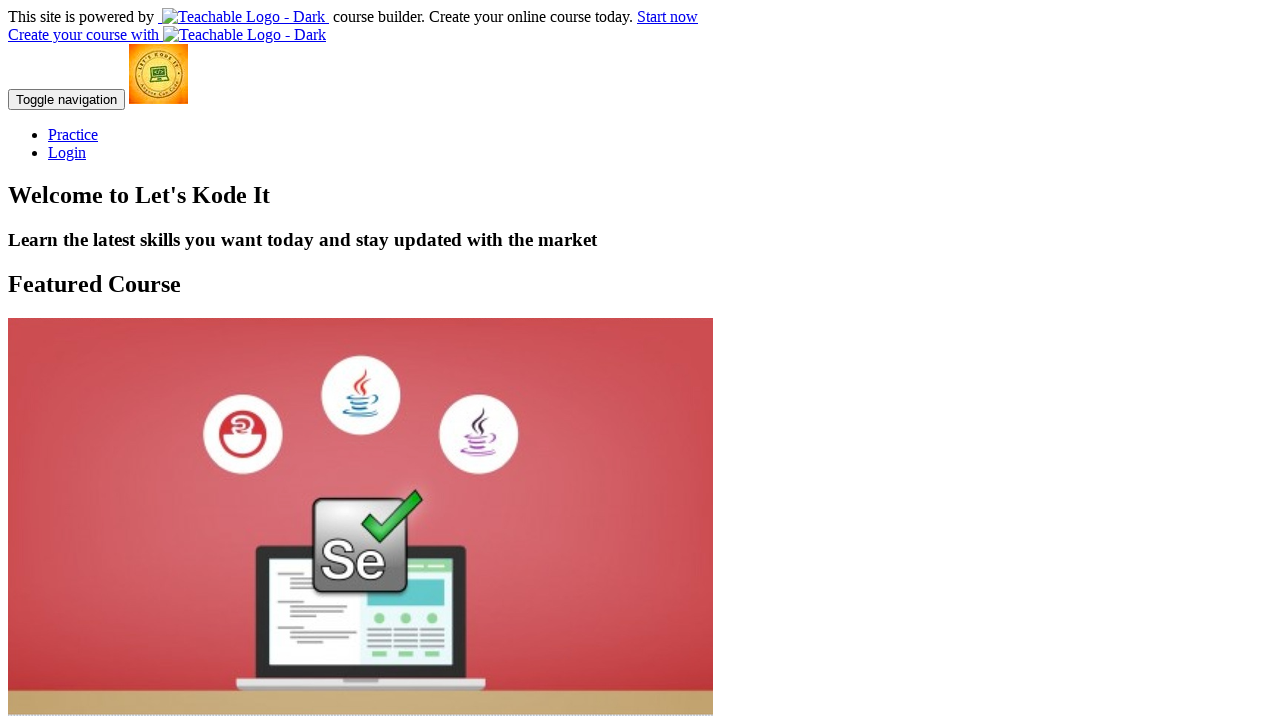

Waited 5 seconds for page to fully load
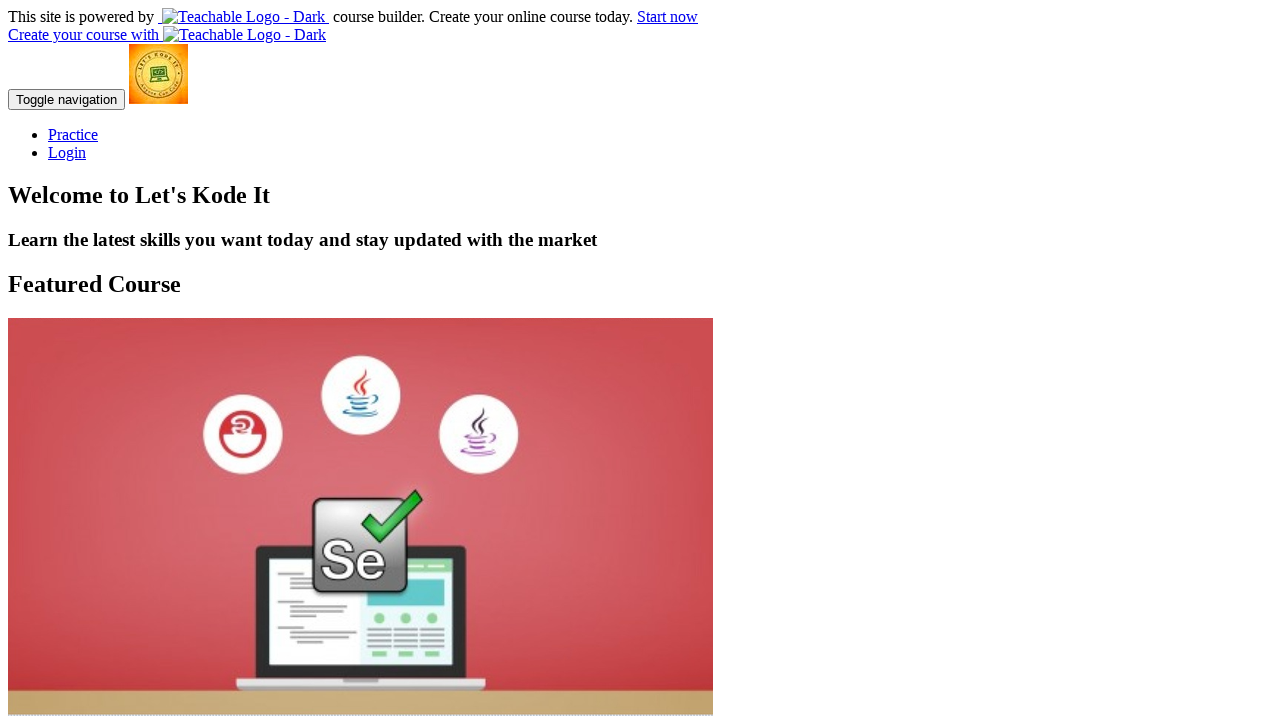

Retrieved page title: Home | Let's Kode It
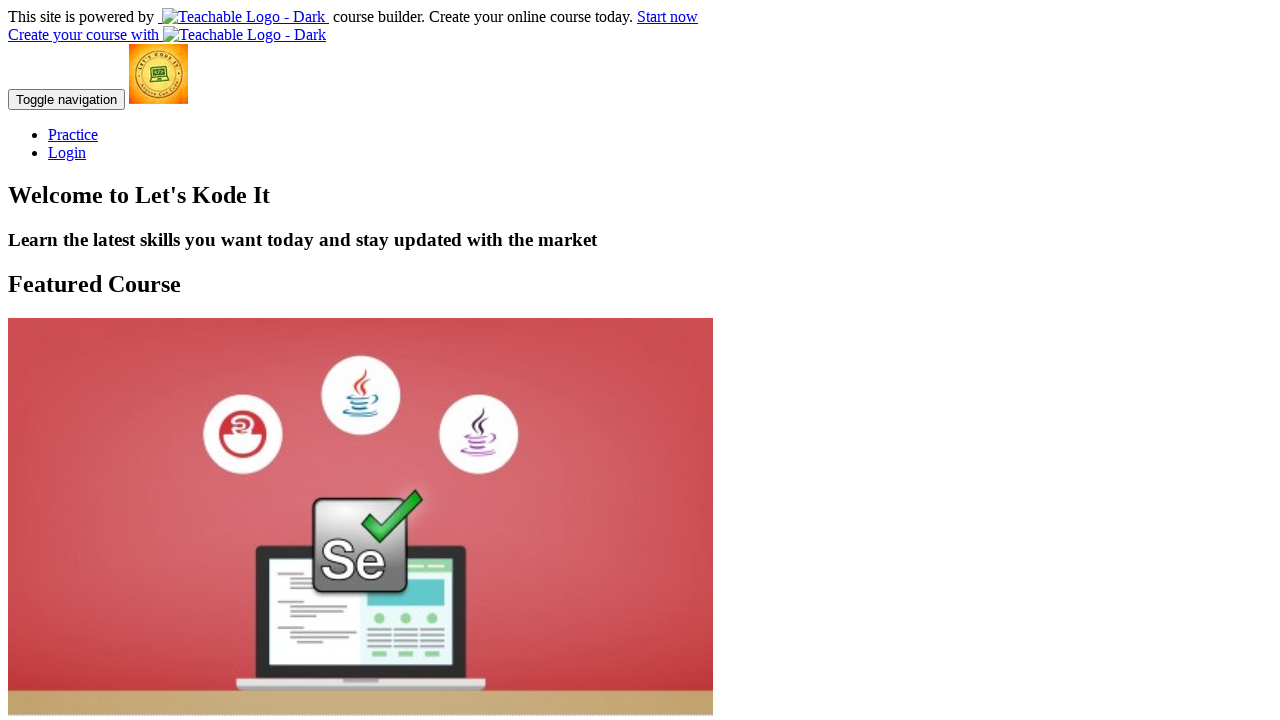

Clicked on the Login link to access the login page at (67, 152) on xpath=//div[contains(@class,'collapse')]//a[contains(text(),'Login')]
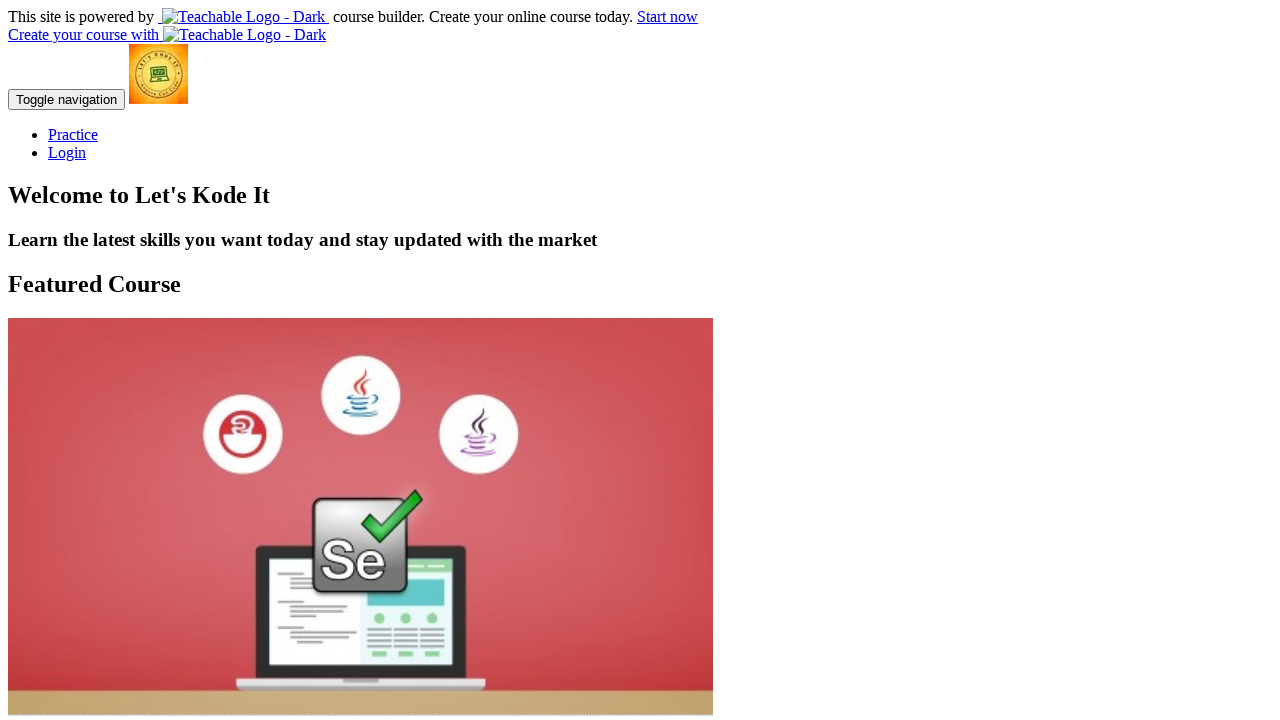

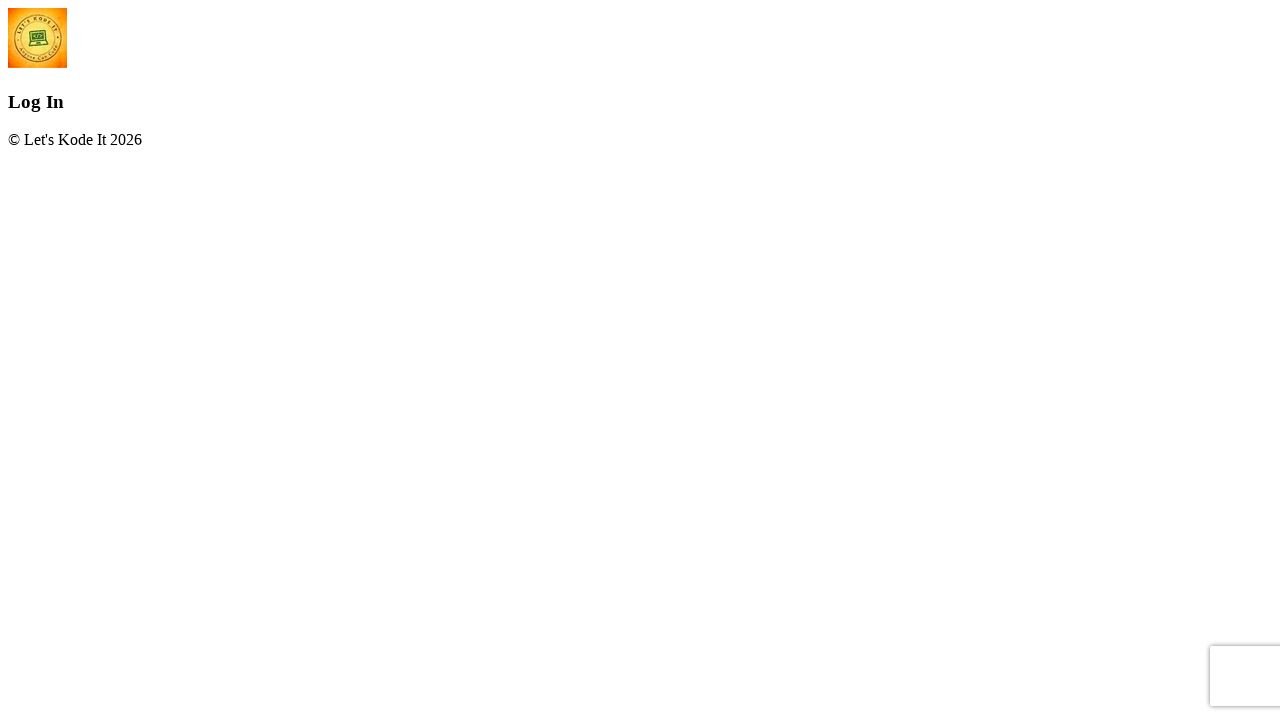